Tests opening a new browser window, navigating to a different page in the new window, and verifying that two windows are open.

Starting URL: https://the-internet.herokuapp.com

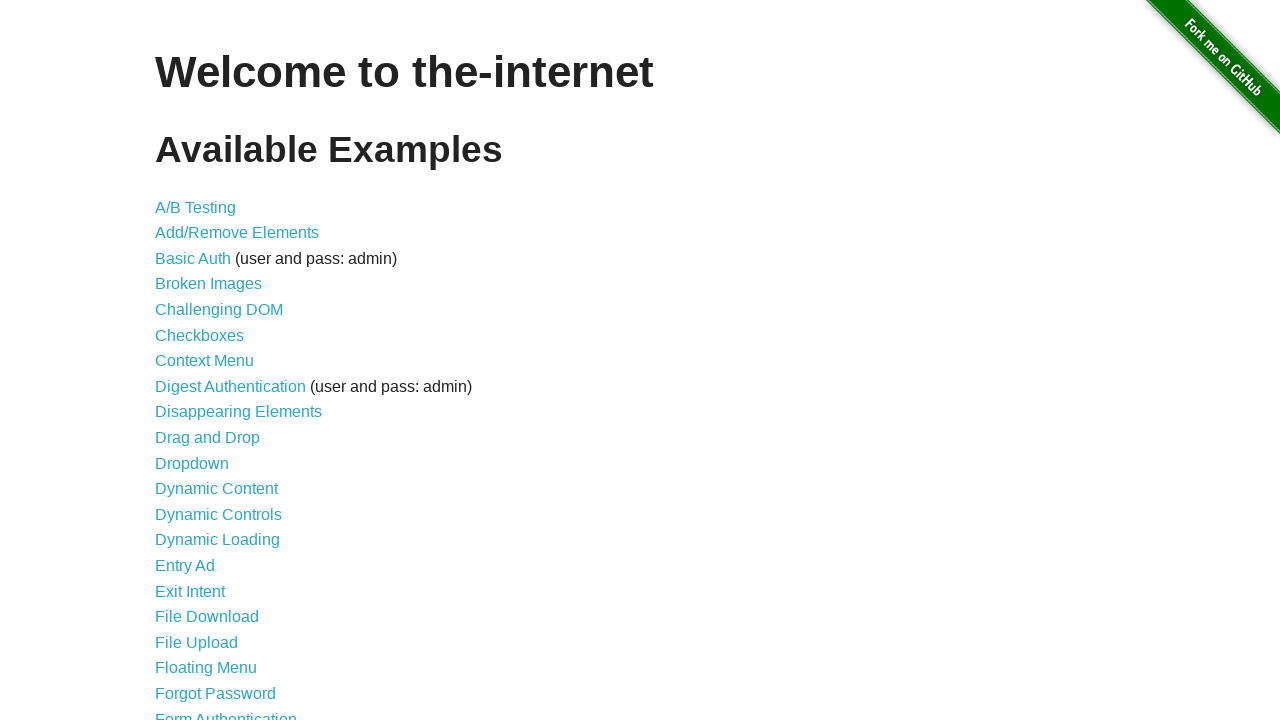

Created a new page in the browser context
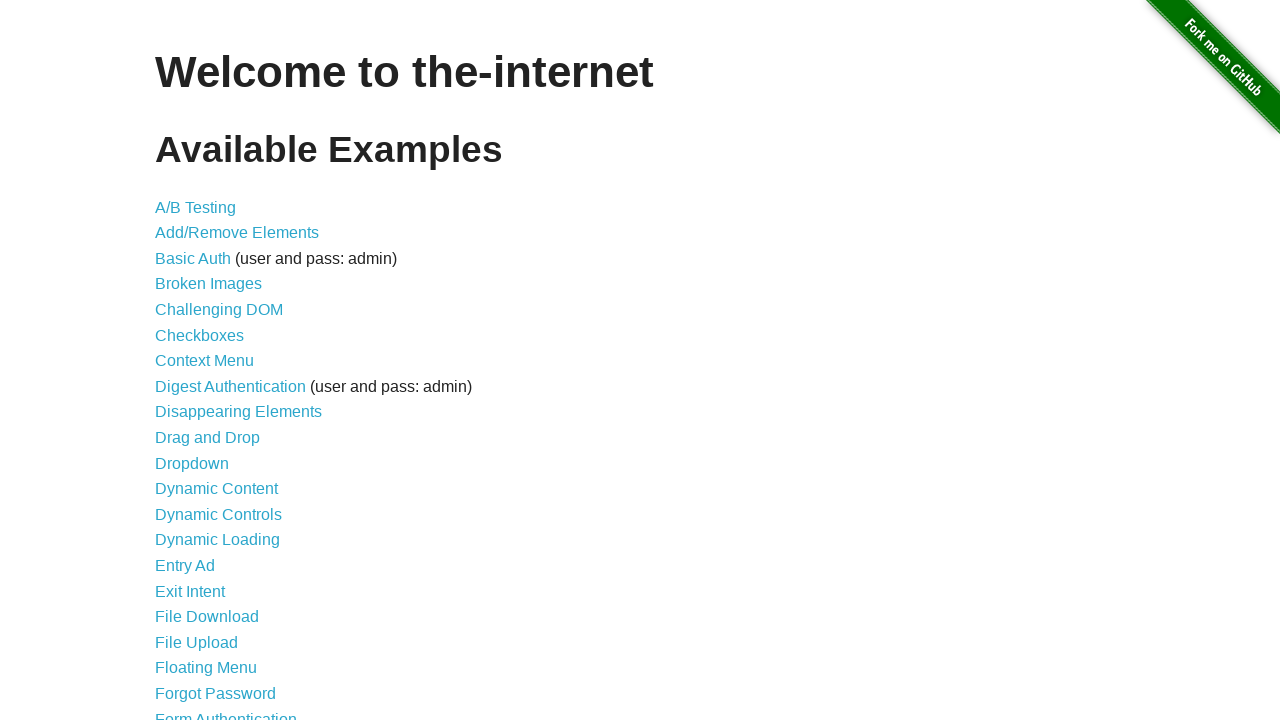

Navigated to the typos page in the new window
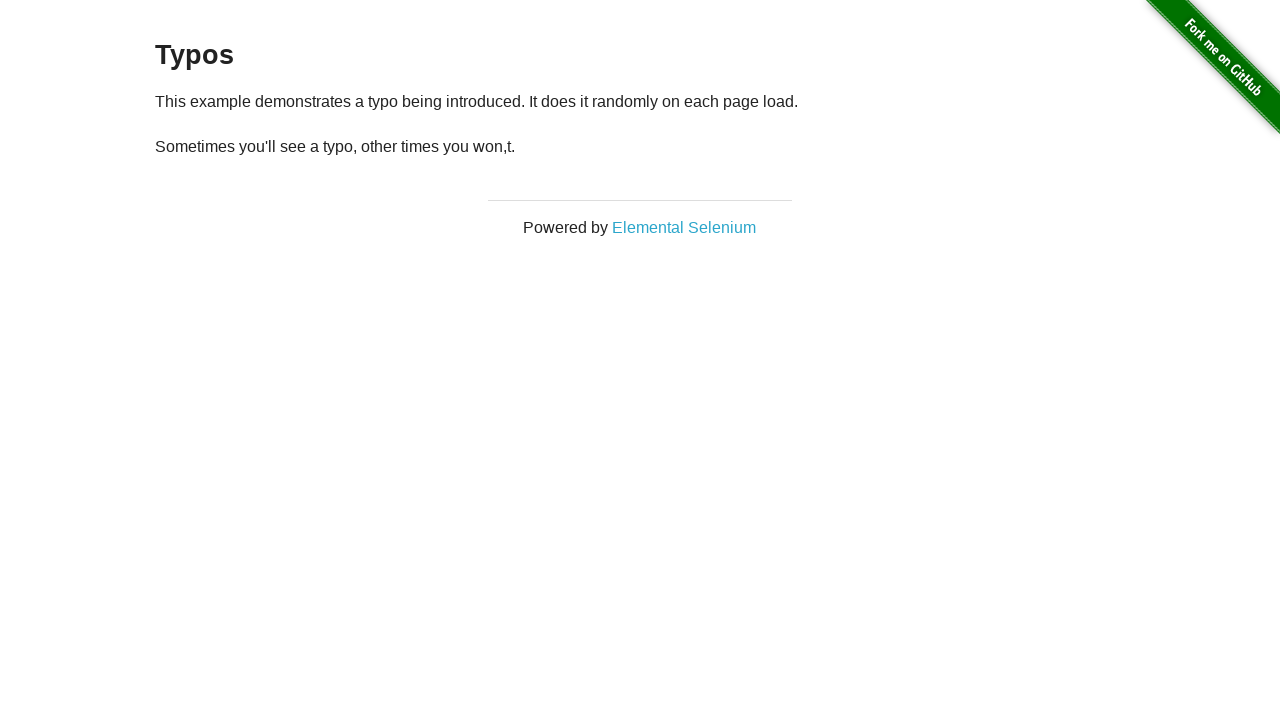

Waited for the typos page to load (domcontentloaded)
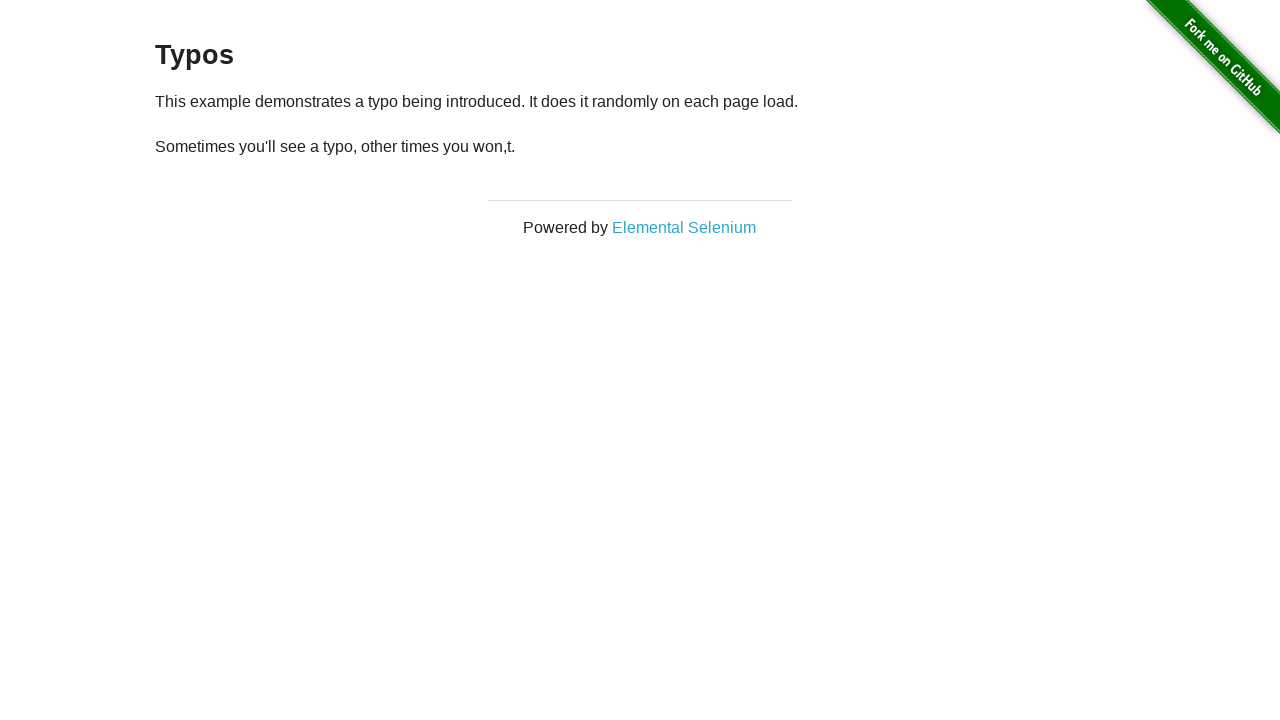

Verified that 2 browser windows/pages are open
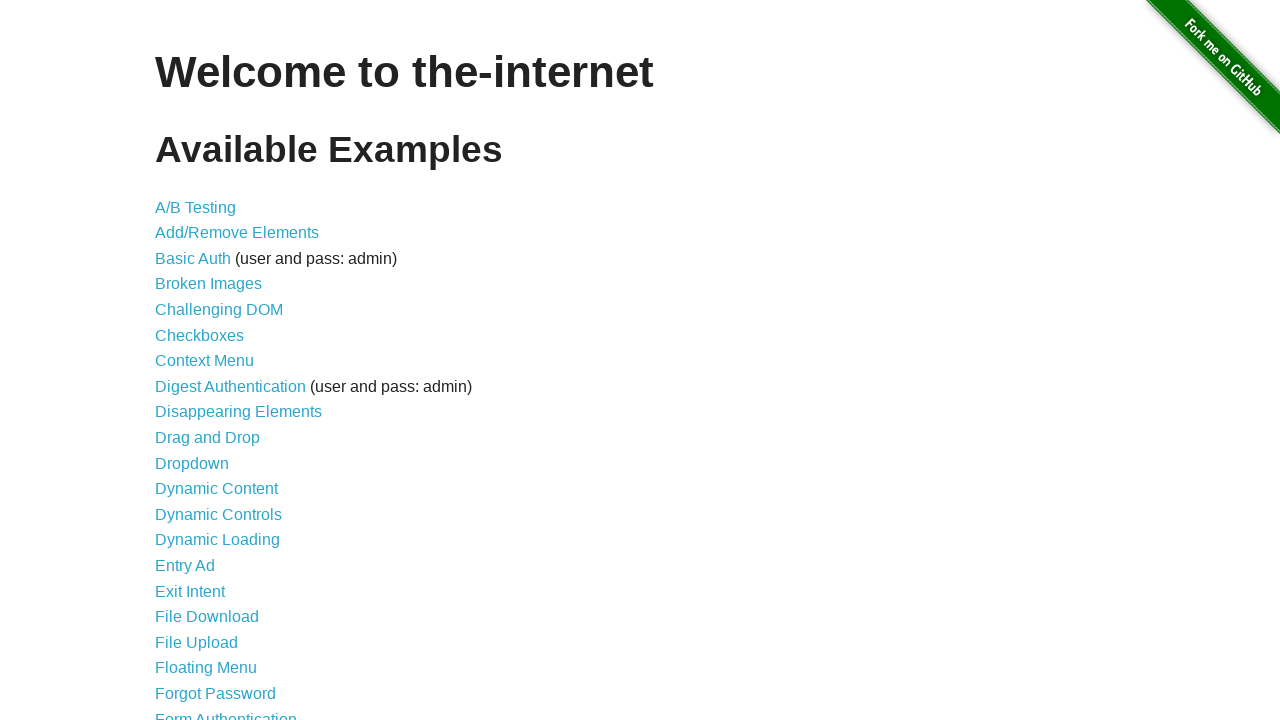

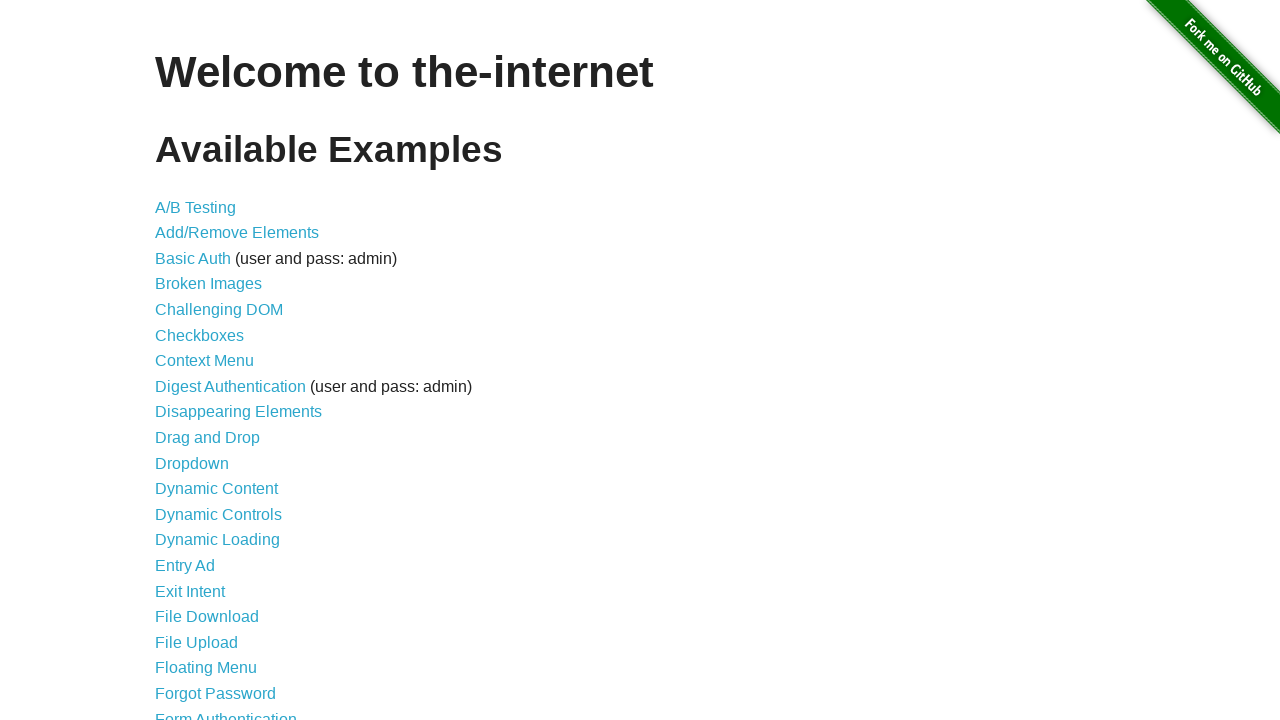